Navigates to the Sortable Data Tables page and interacts with table headers and cells to verify the table structure

Starting URL: http://the-internet.herokuapp.com

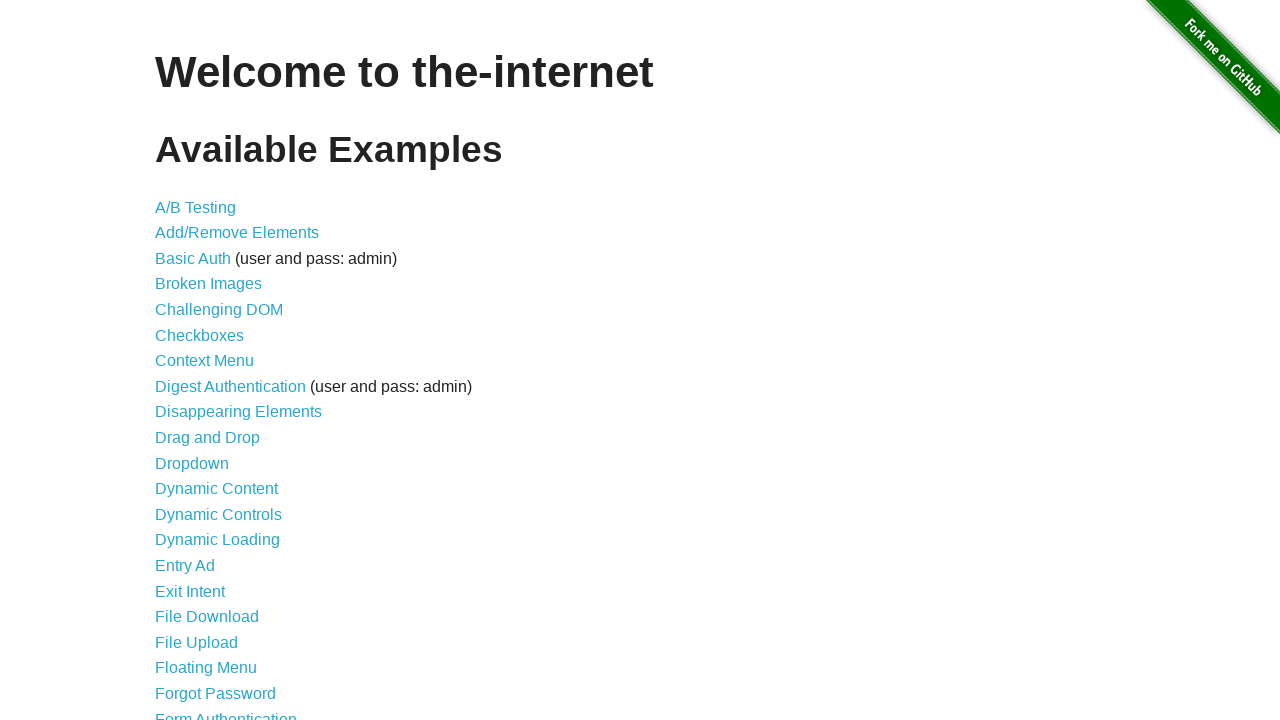

Clicked on Sortable Data Tables link at (230, 574) on text=Sortable Data Tables
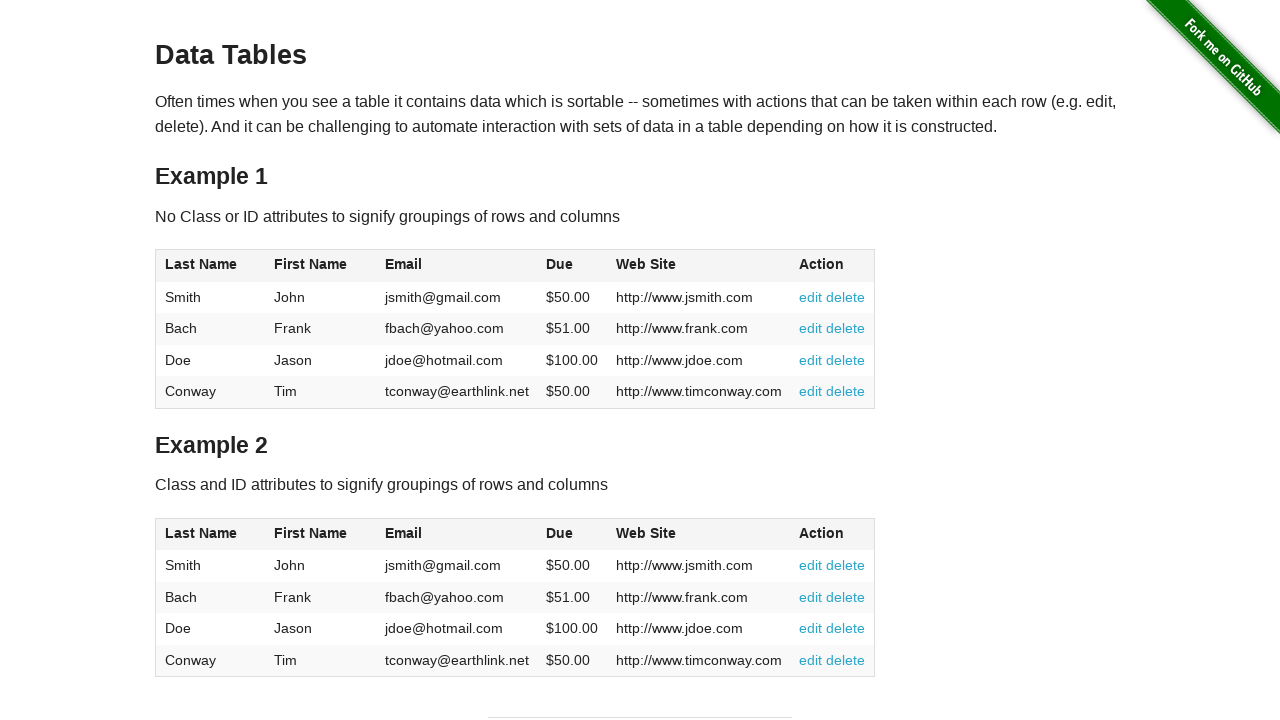

Table #table1 is visible
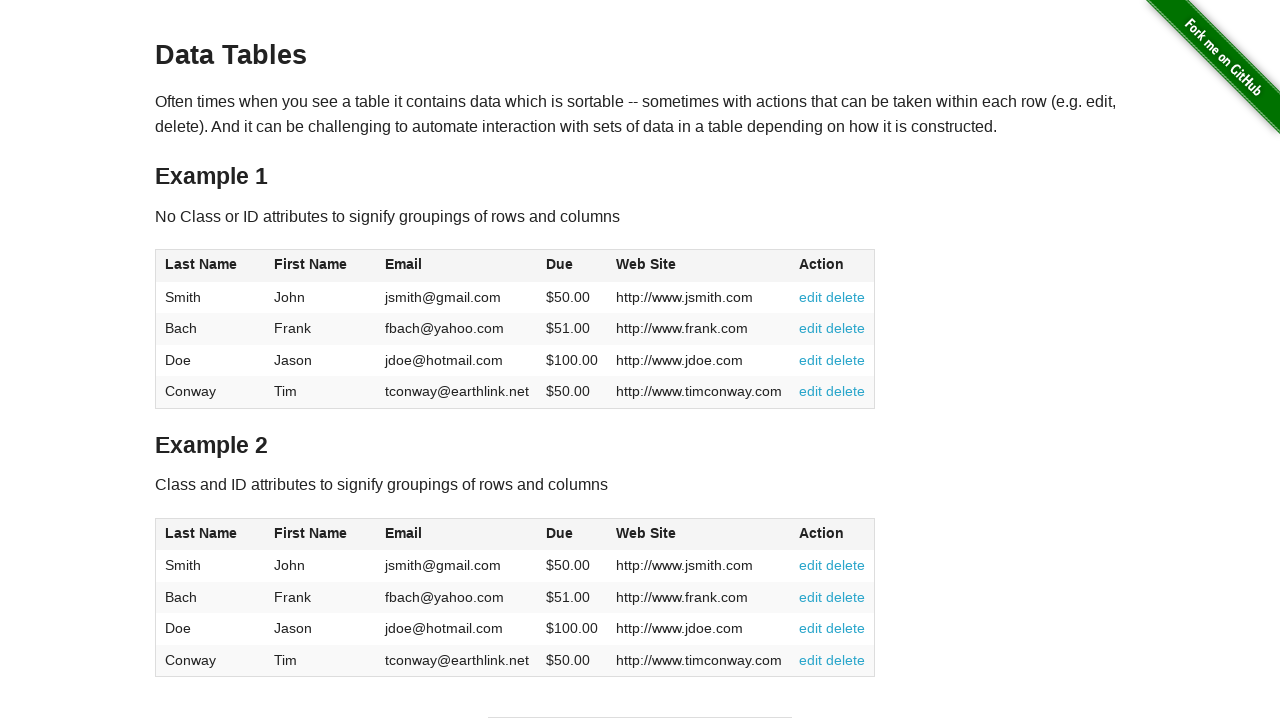

Table header column 1 is present
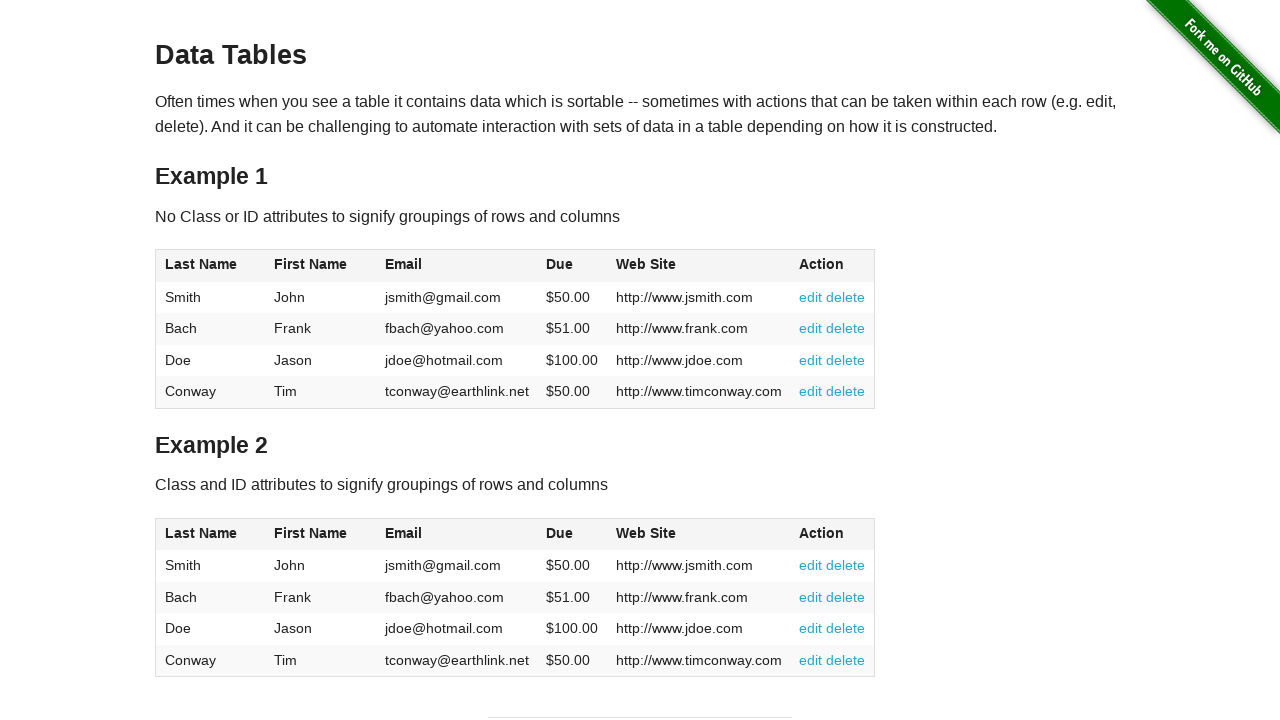

Table cell at row 1, column 1 is present
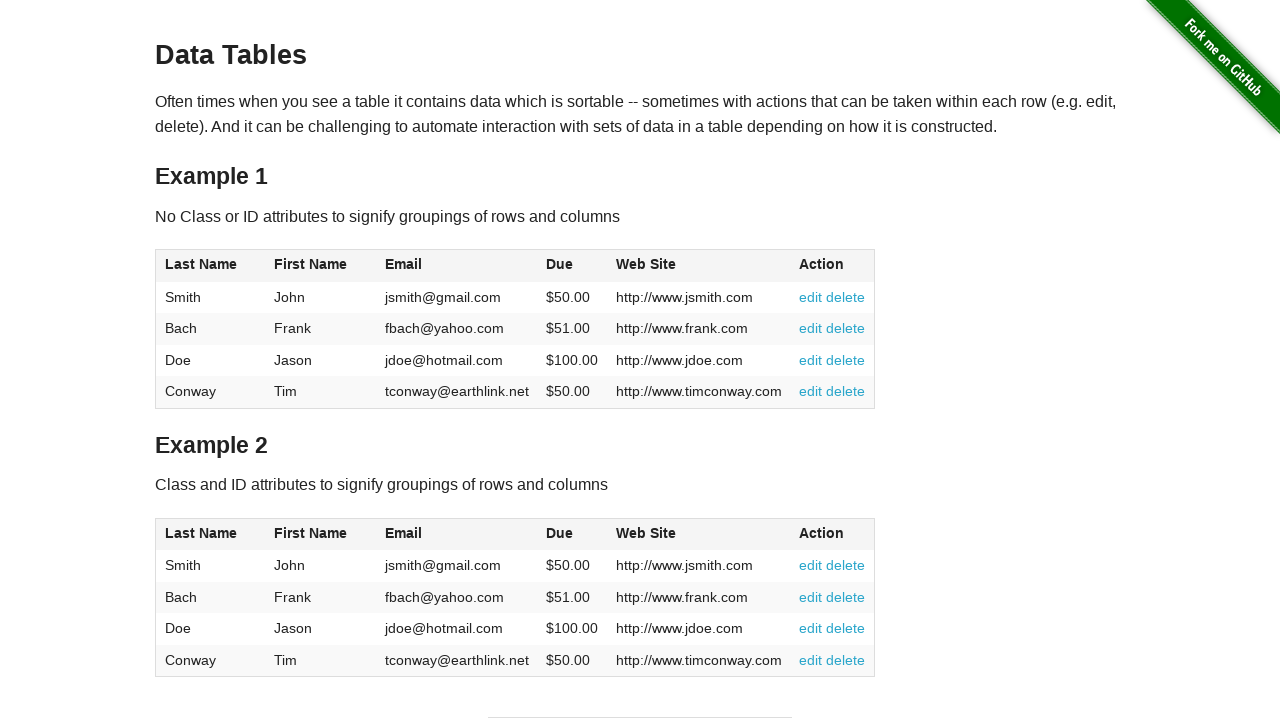

Table cell at row 2, column 1 is present
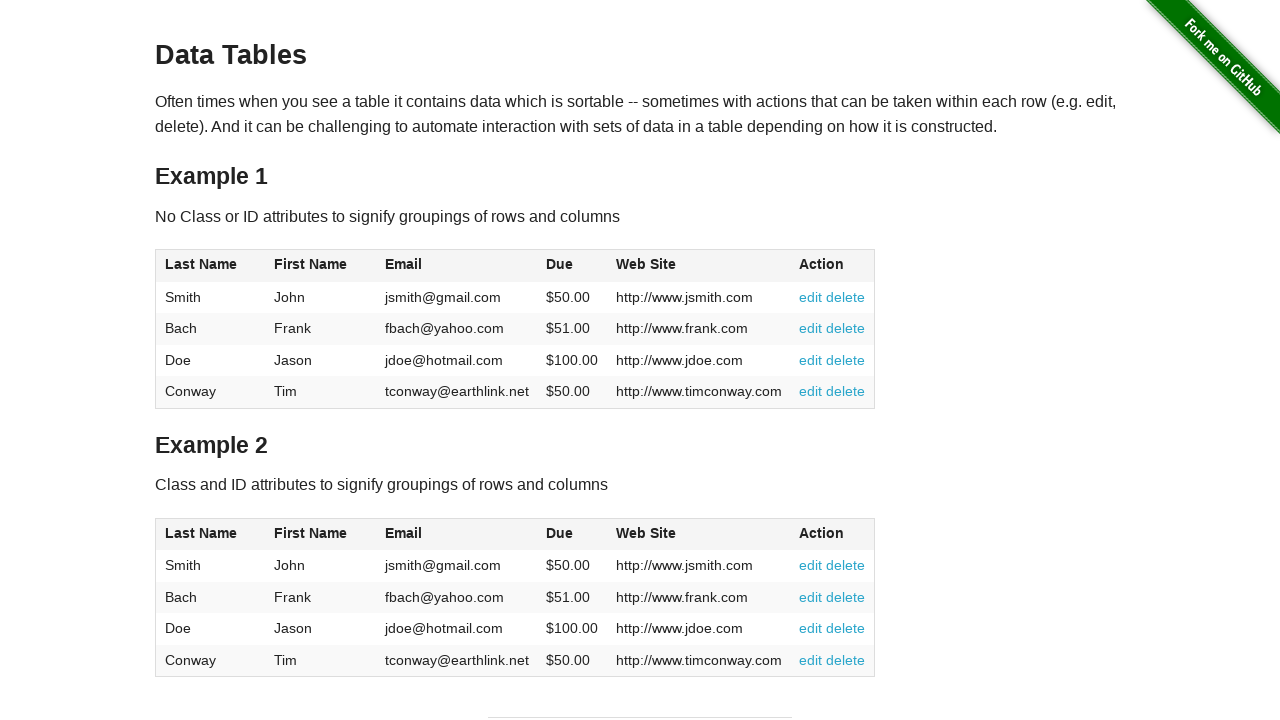

Table cell at row 3, column 1 is present
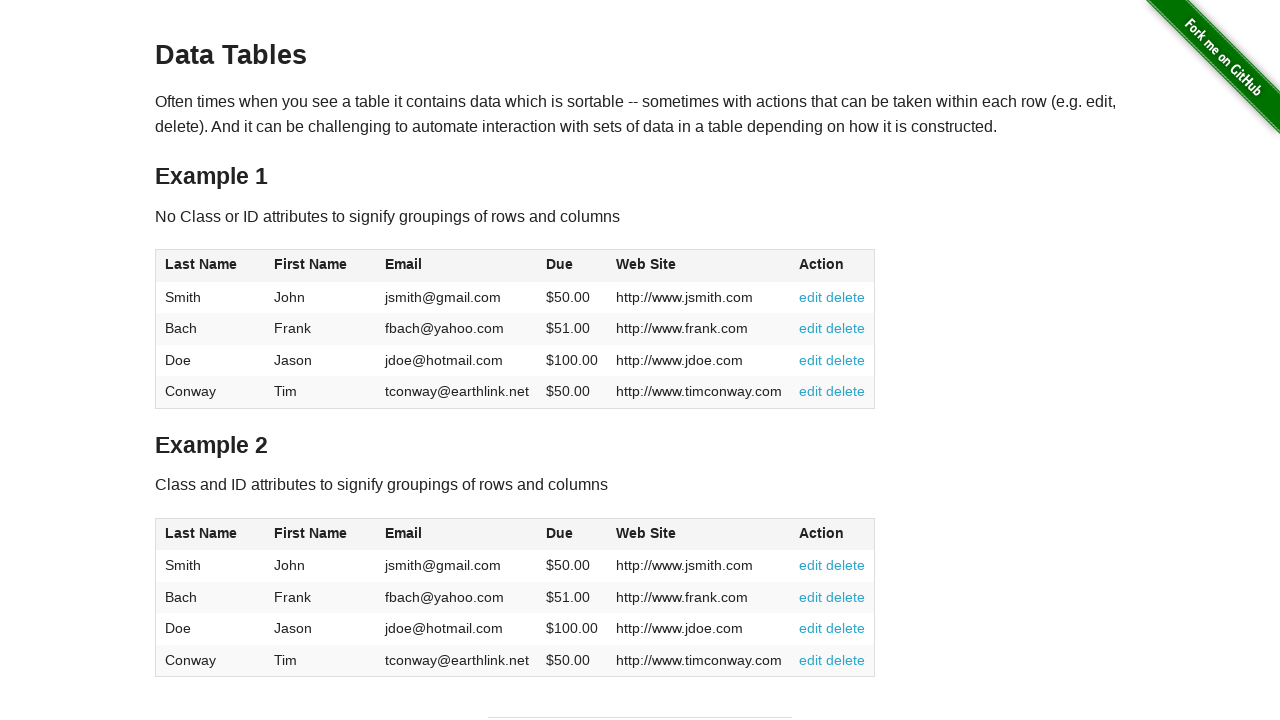

Table cell at row 4, column 1 is present
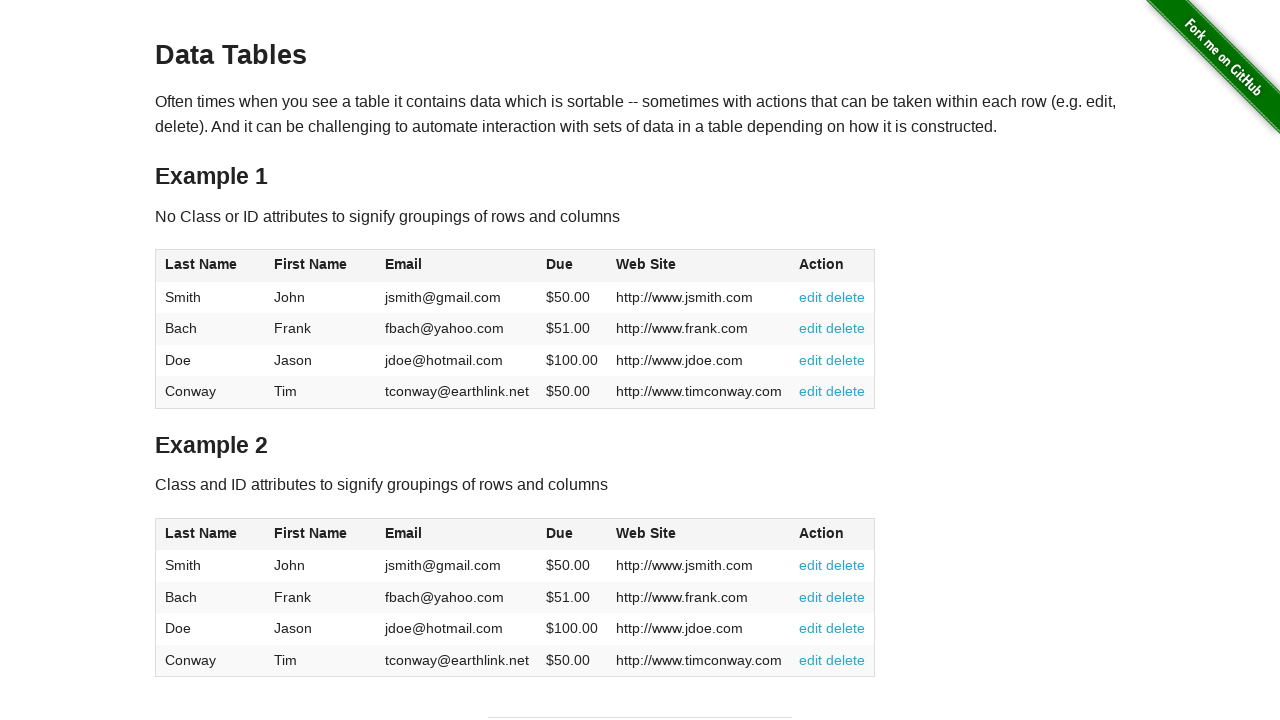

Table header column 2 is present
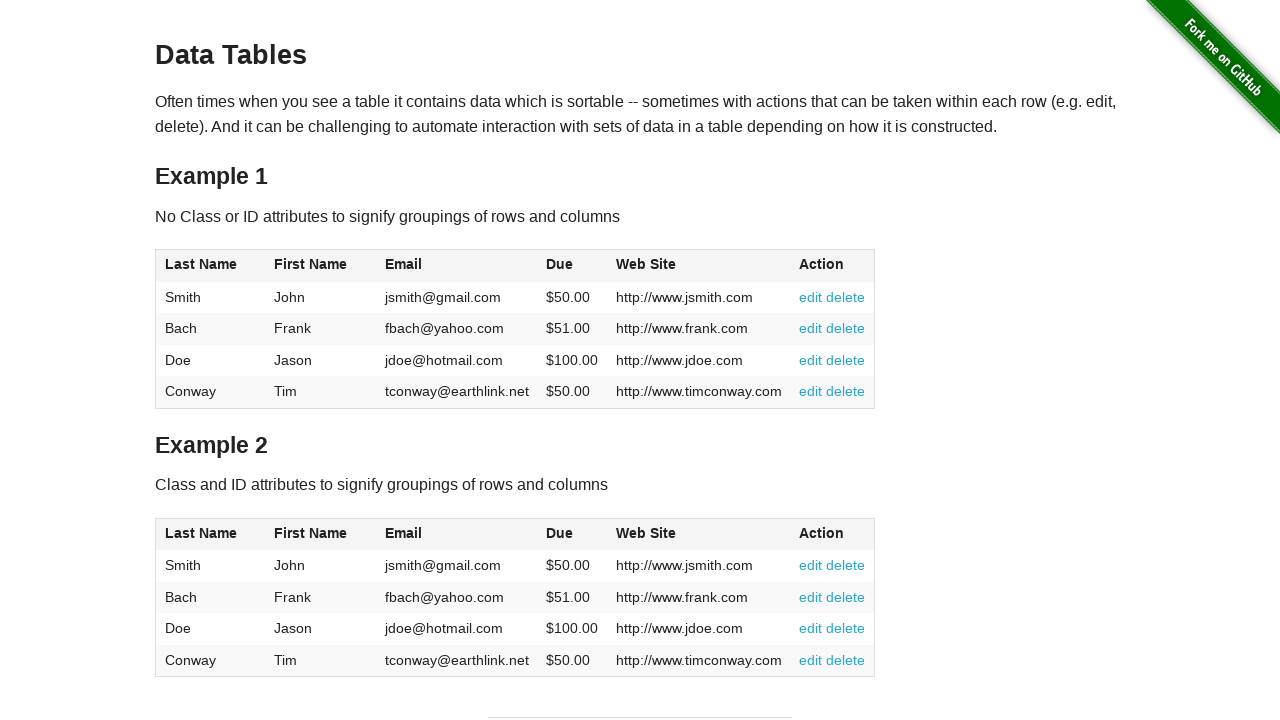

Table cell at row 1, column 2 is present
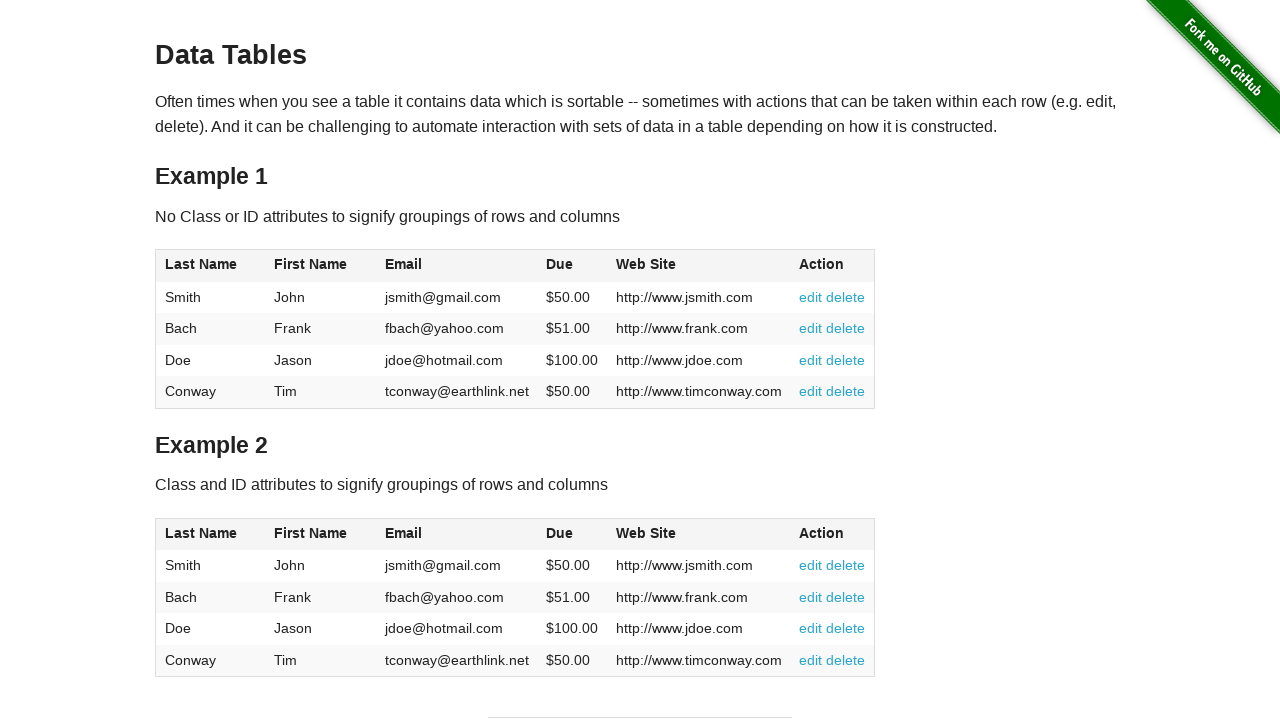

Table cell at row 2, column 2 is present
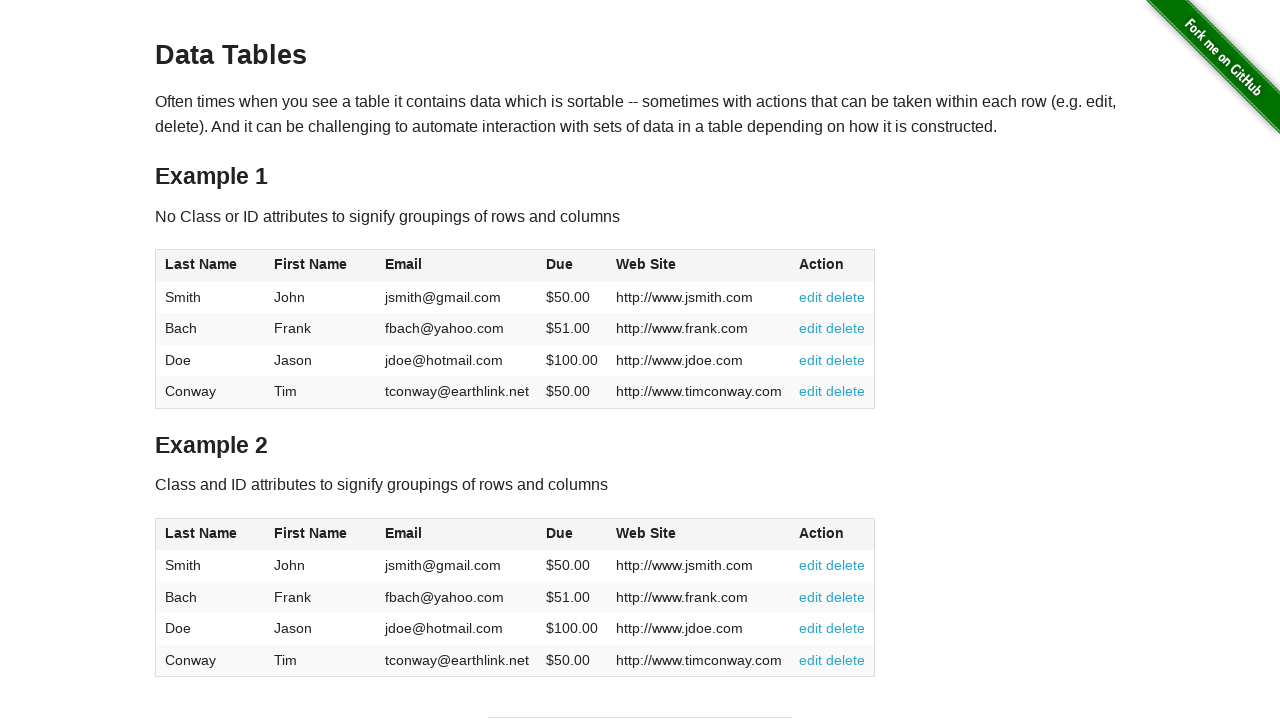

Table cell at row 3, column 2 is present
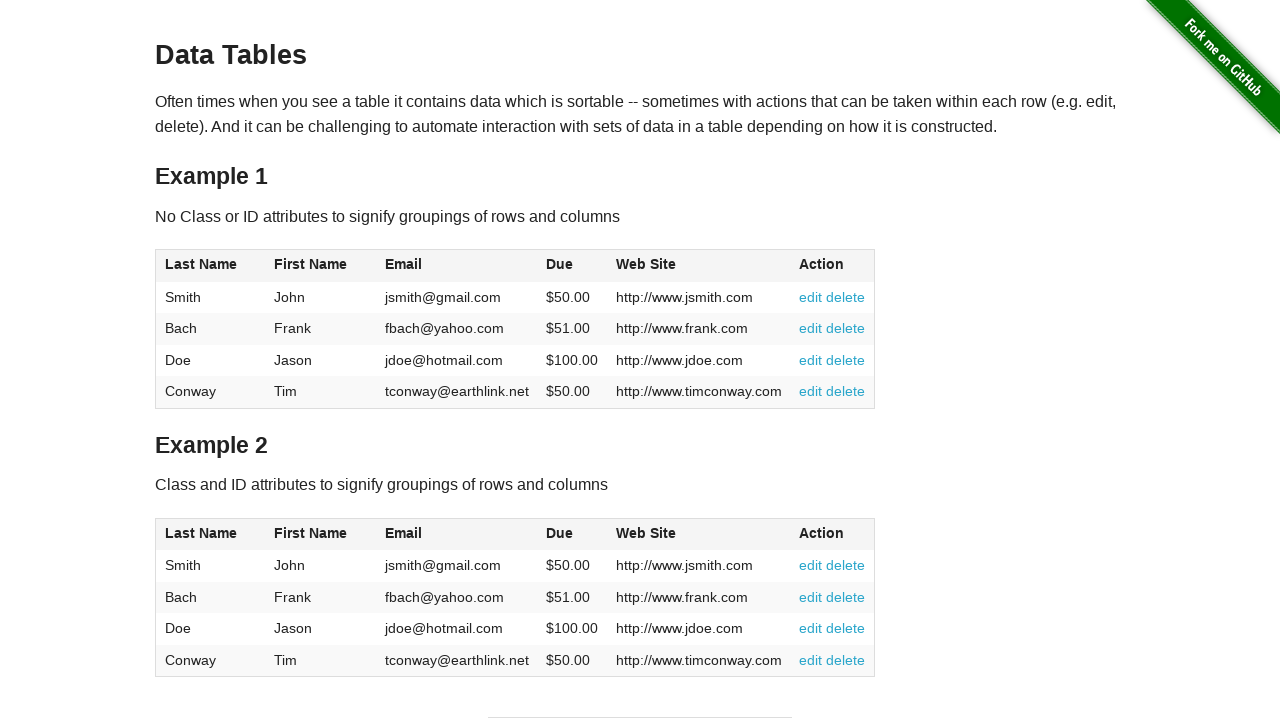

Table cell at row 4, column 2 is present
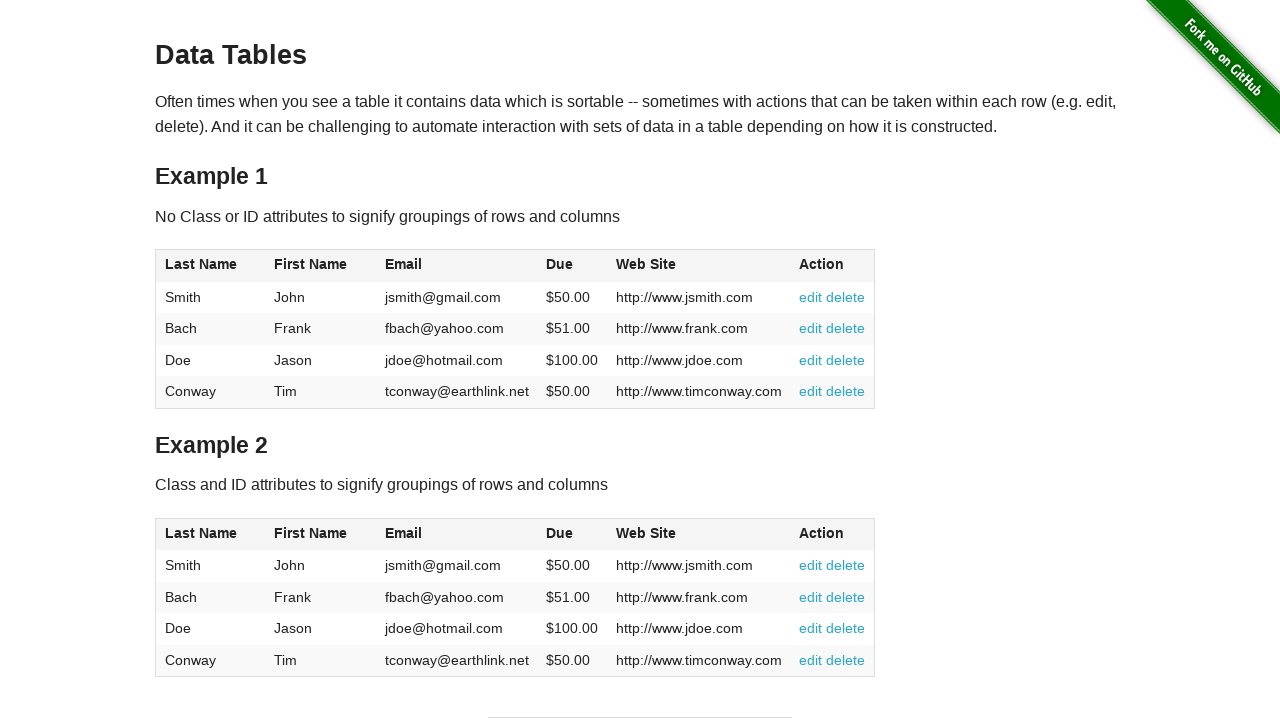

Table header column 3 is present
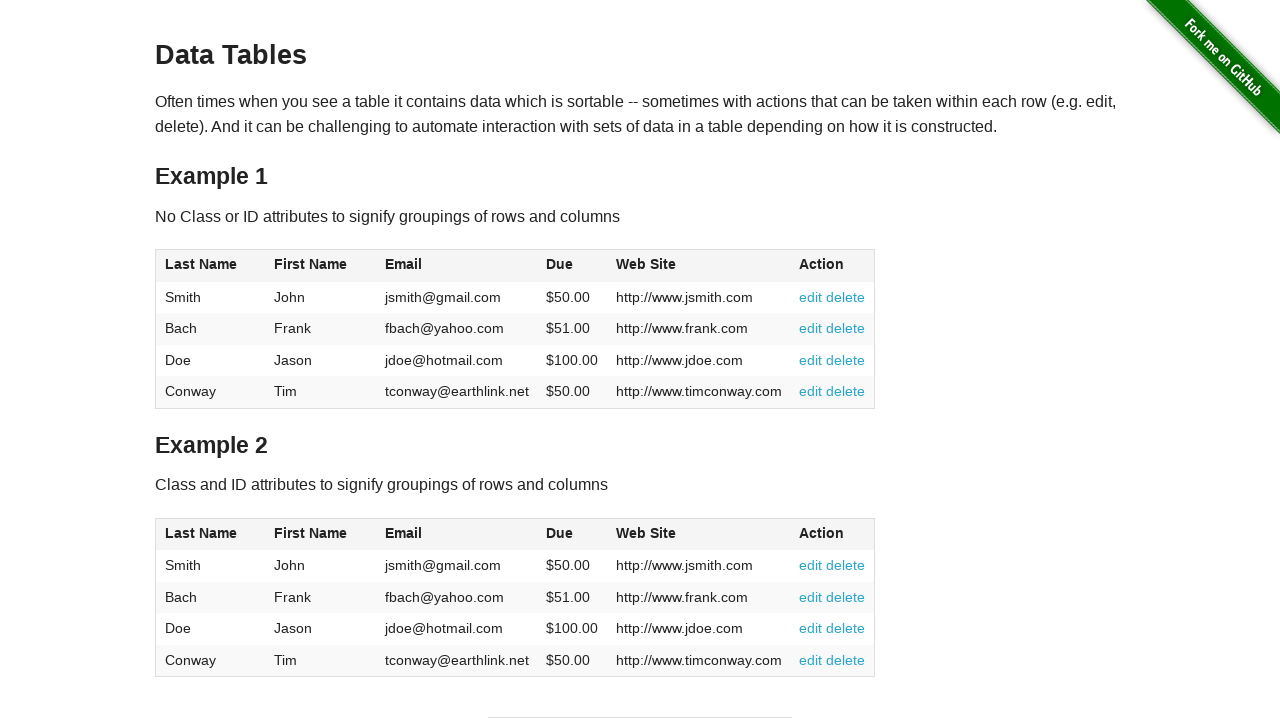

Table cell at row 1, column 3 is present
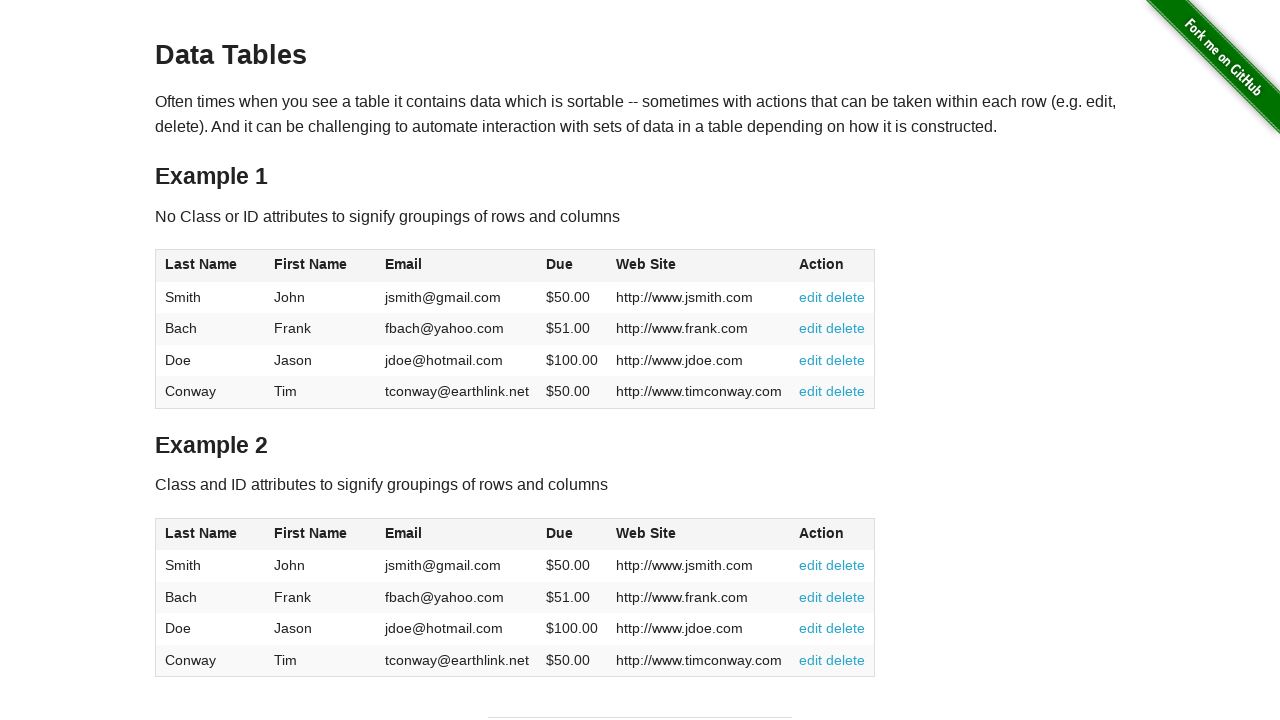

Table cell at row 2, column 3 is present
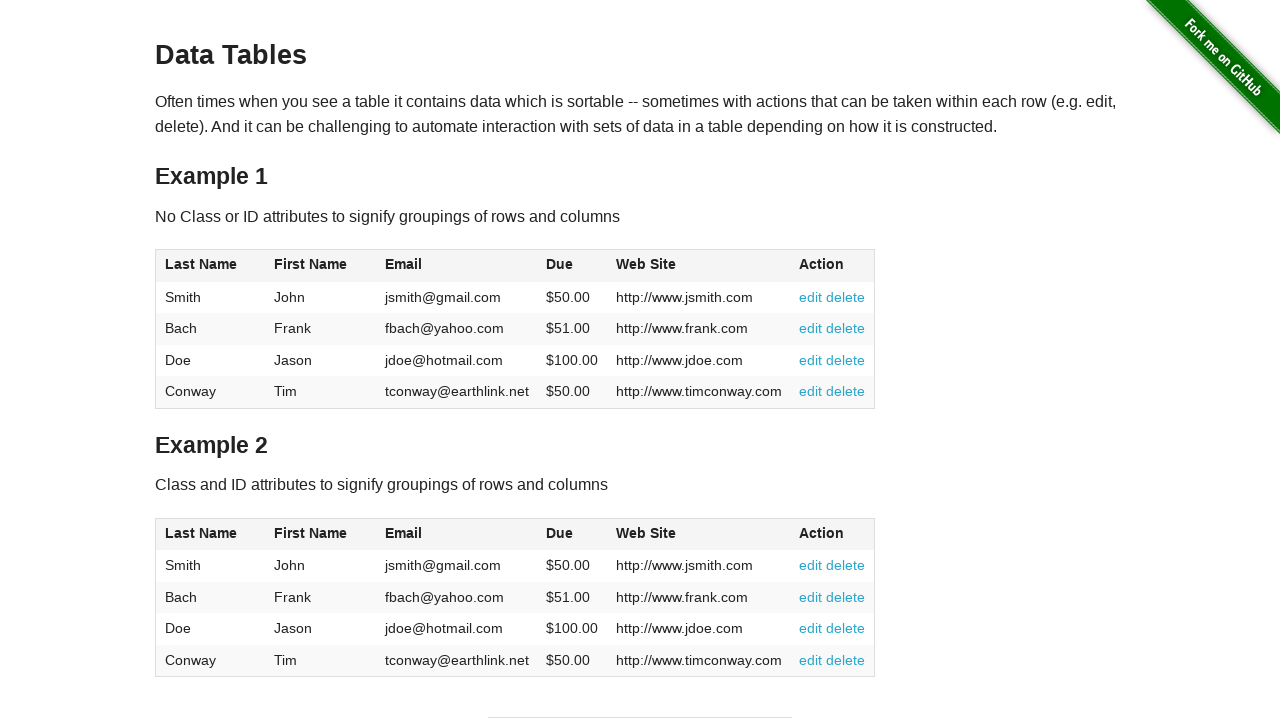

Table cell at row 3, column 3 is present
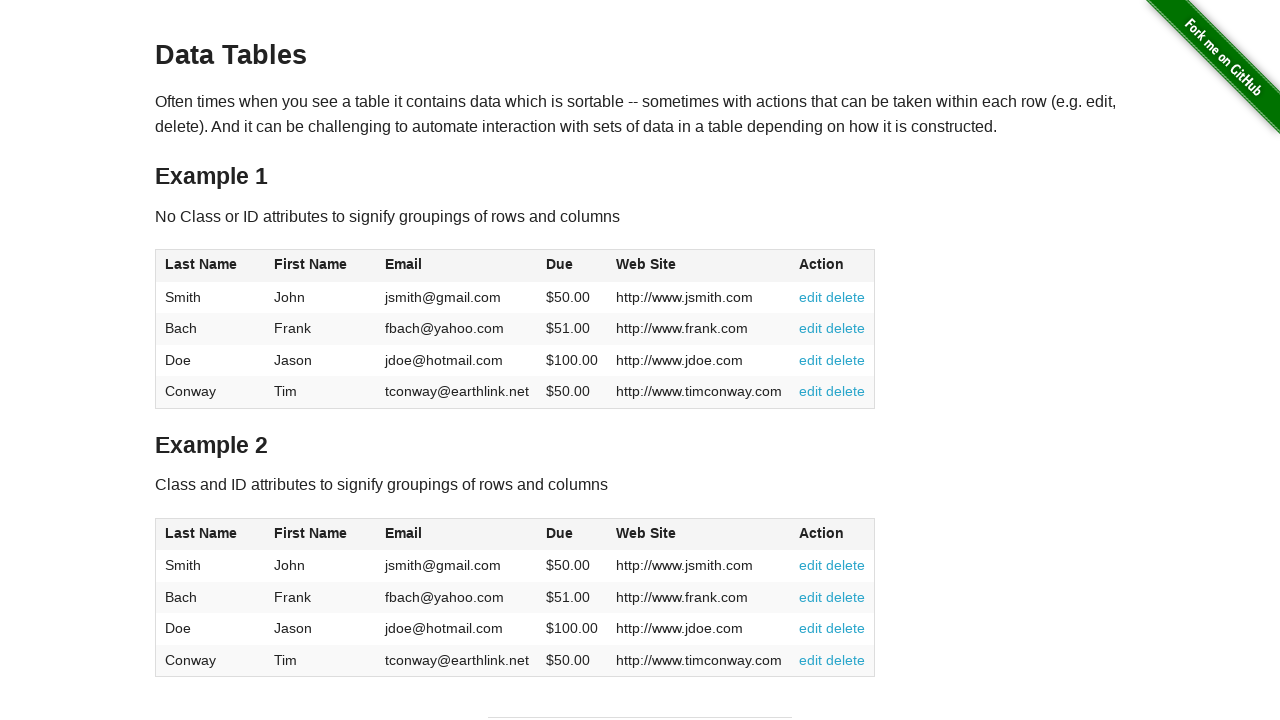

Table cell at row 4, column 3 is present
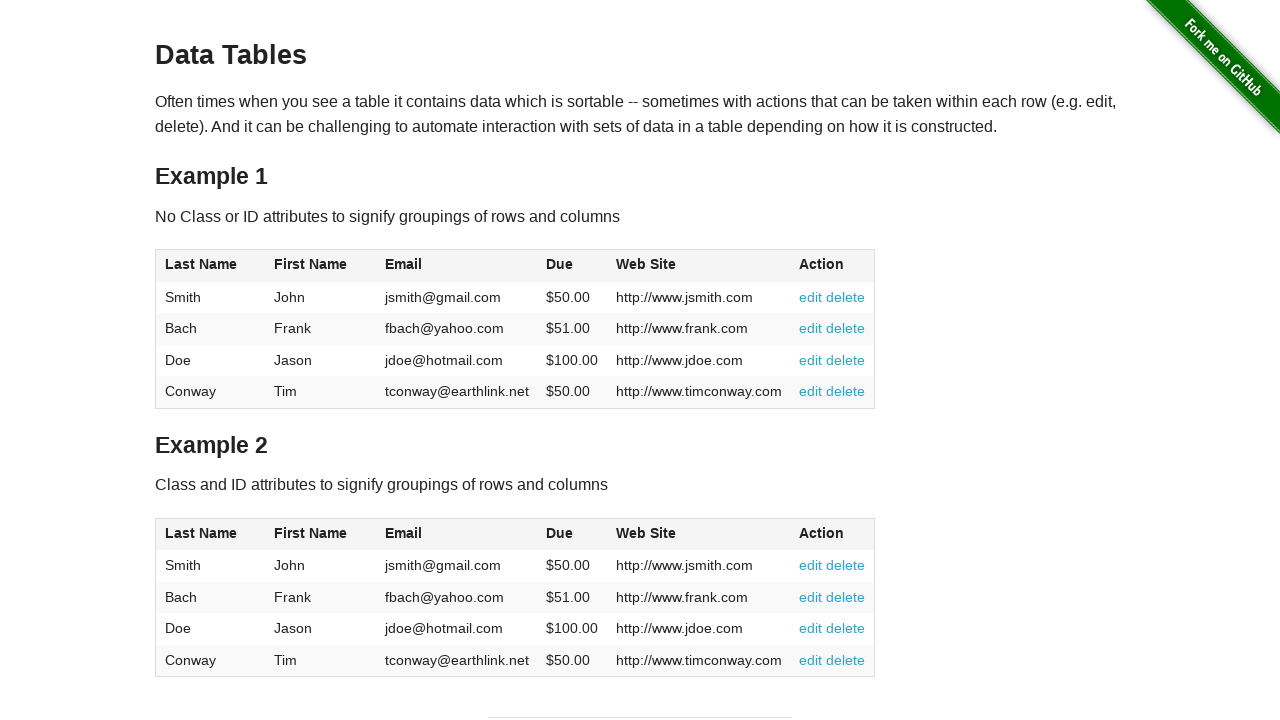

Table header column 4 is present
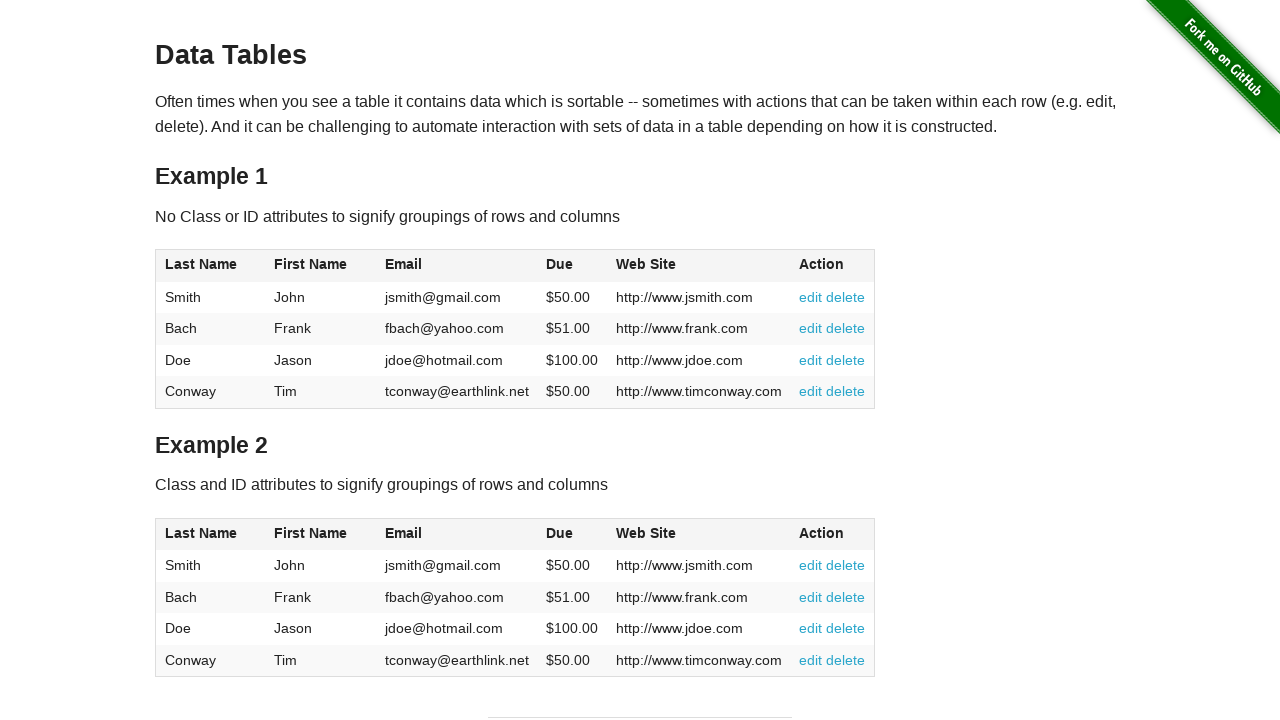

Table cell at row 1, column 4 is present
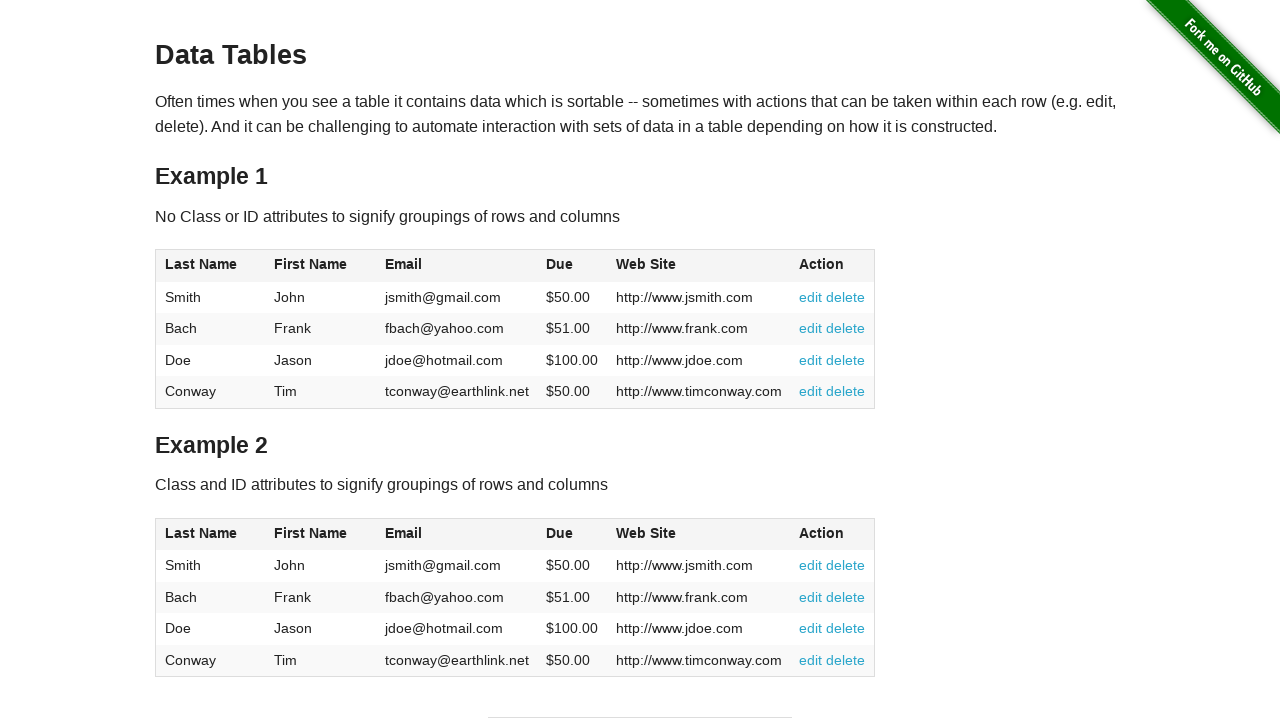

Table cell at row 2, column 4 is present
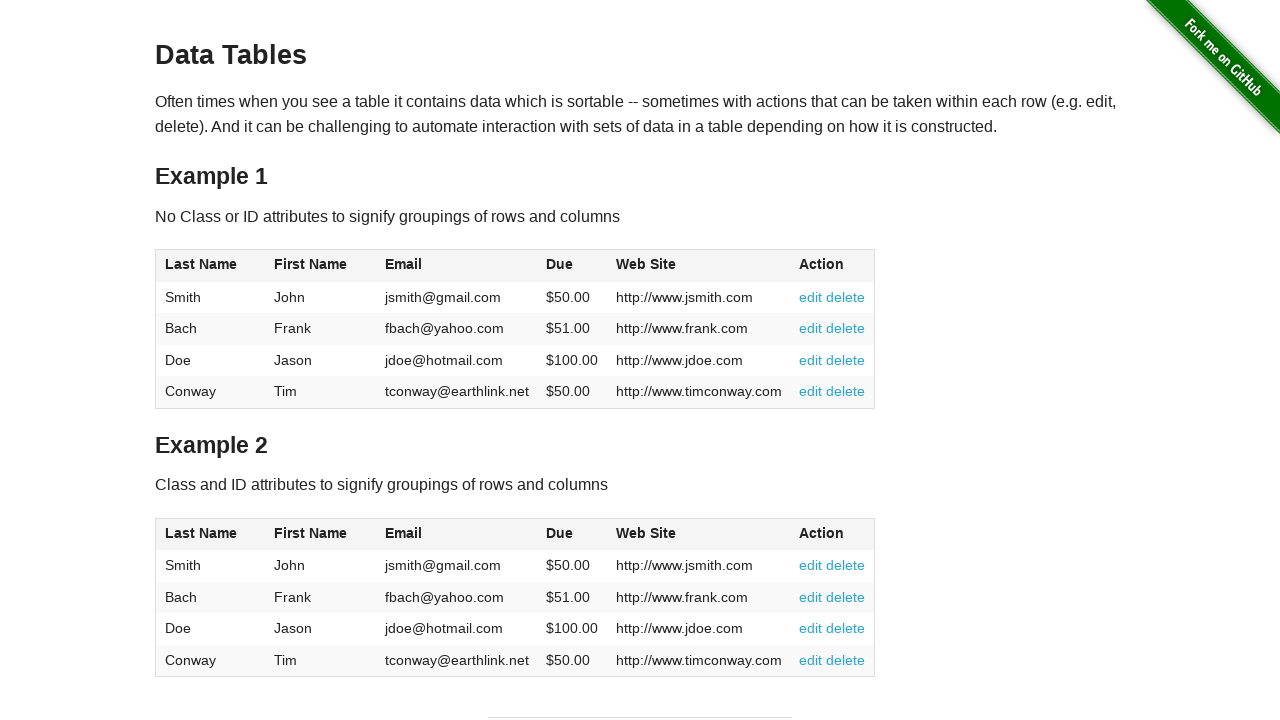

Table cell at row 3, column 4 is present
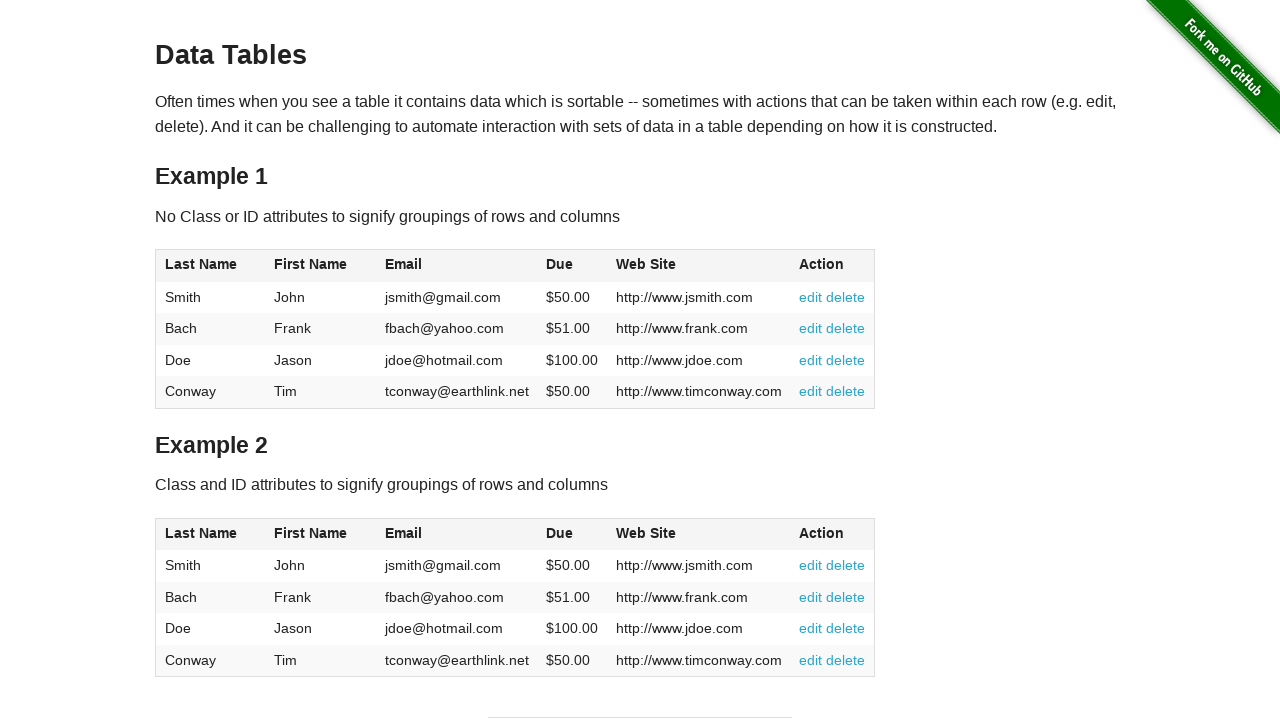

Table cell at row 4, column 4 is present
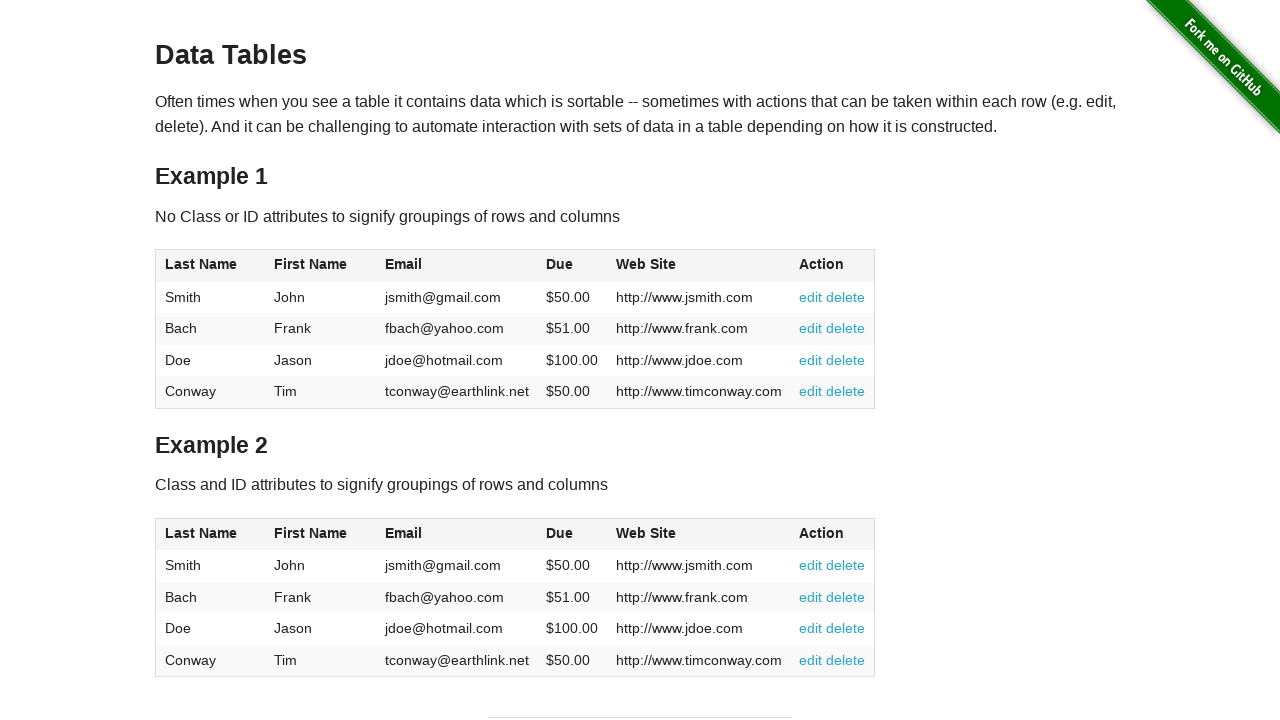

Table header column 5 is present
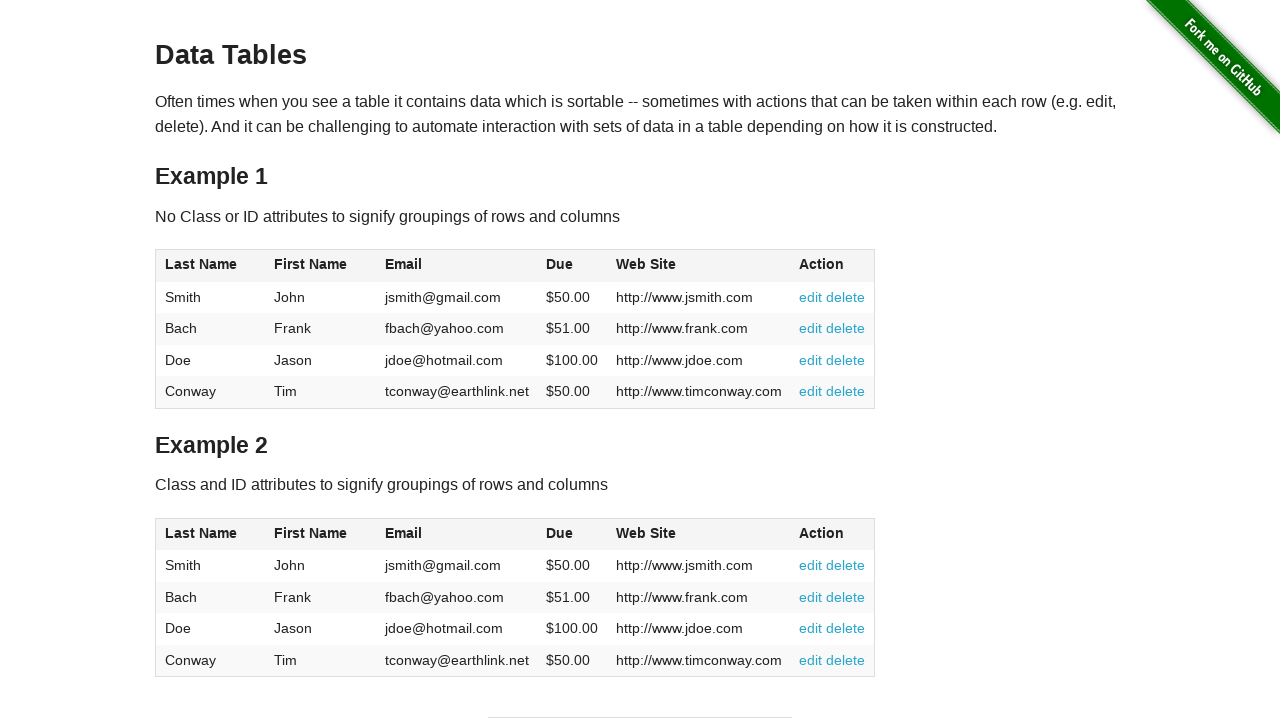

Table cell at row 1, column 5 is present
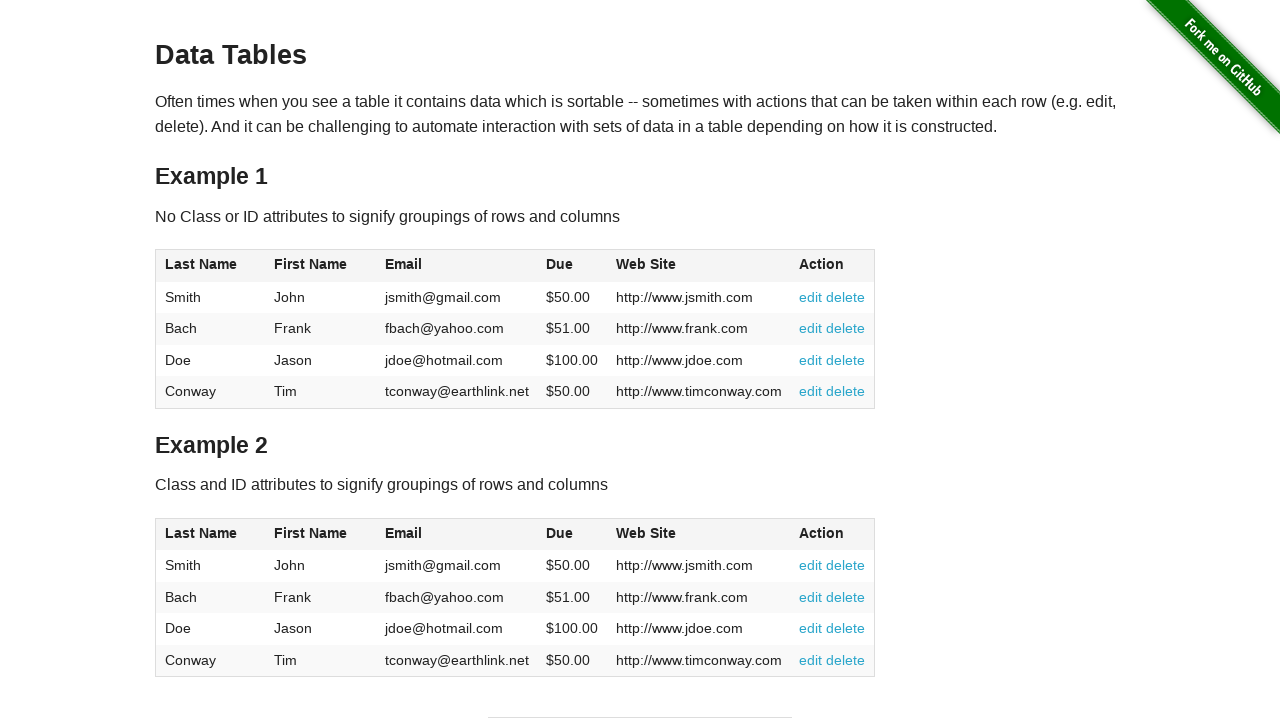

Table cell at row 2, column 5 is present
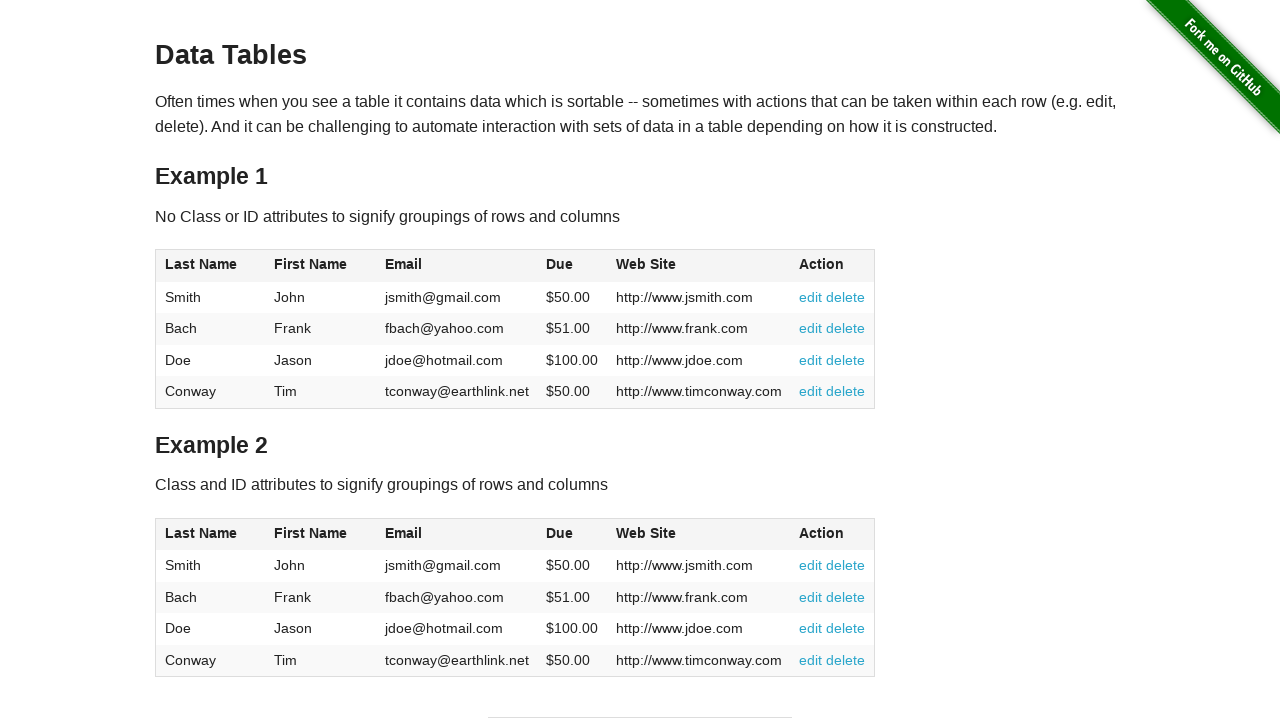

Table cell at row 3, column 5 is present
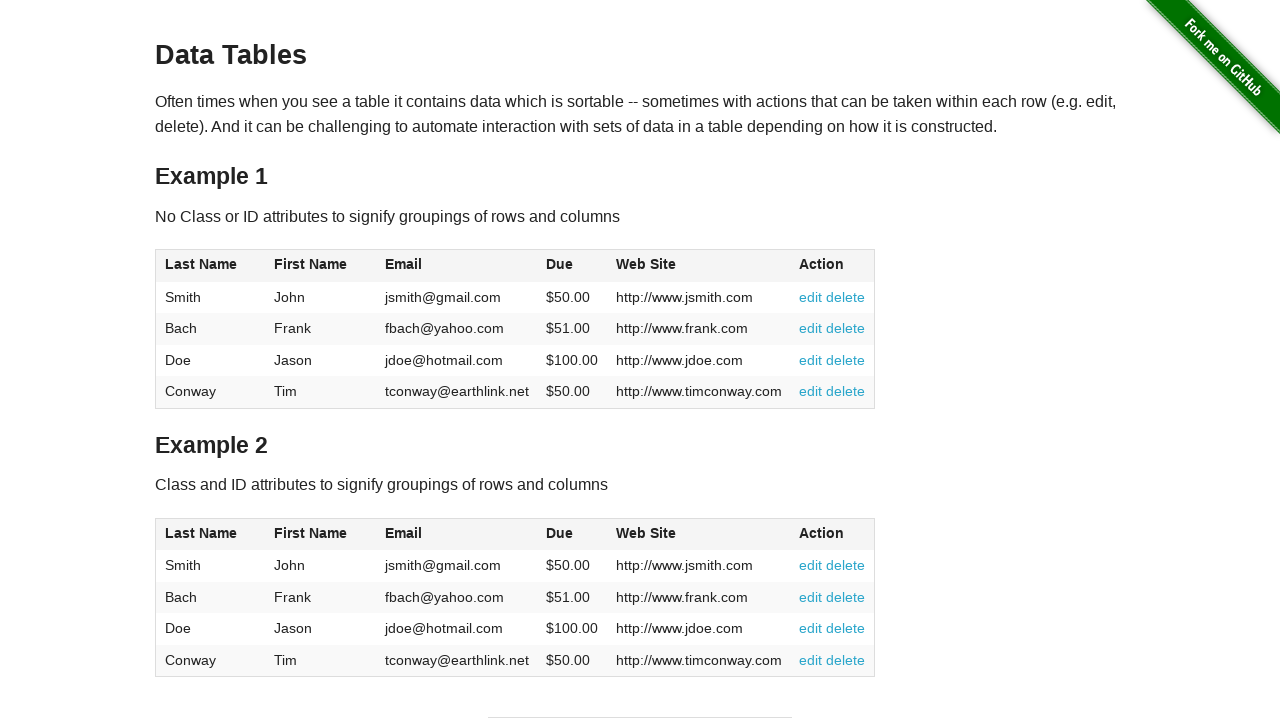

Table cell at row 4, column 5 is present
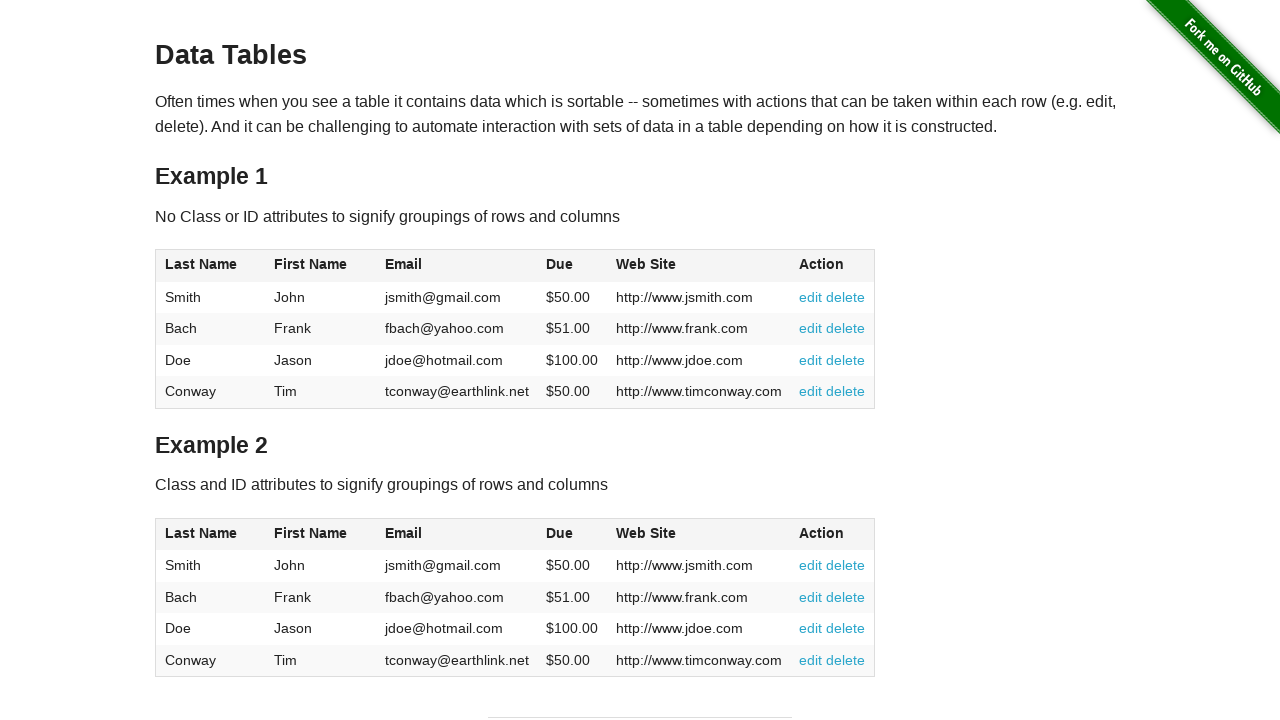

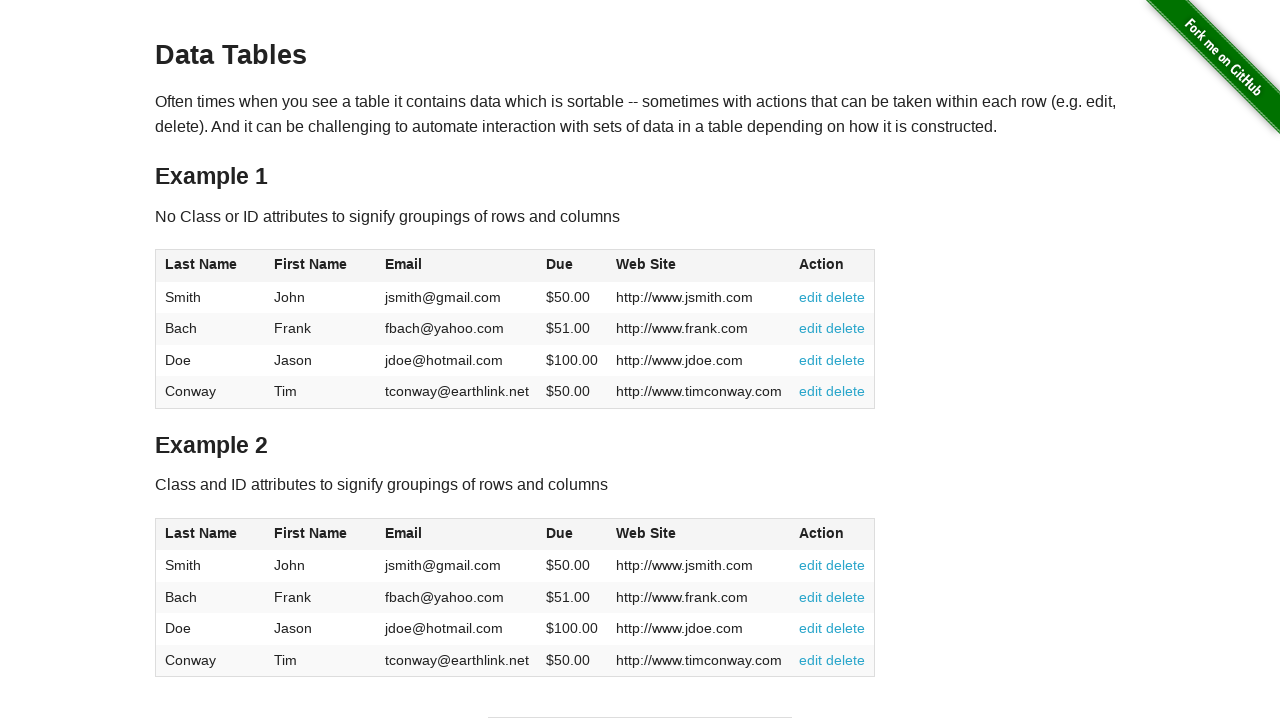